Tests clearing the complete state of all items by checking and then unchecking the toggle all checkbox

Starting URL: https://demo.playwright.dev/todomvc

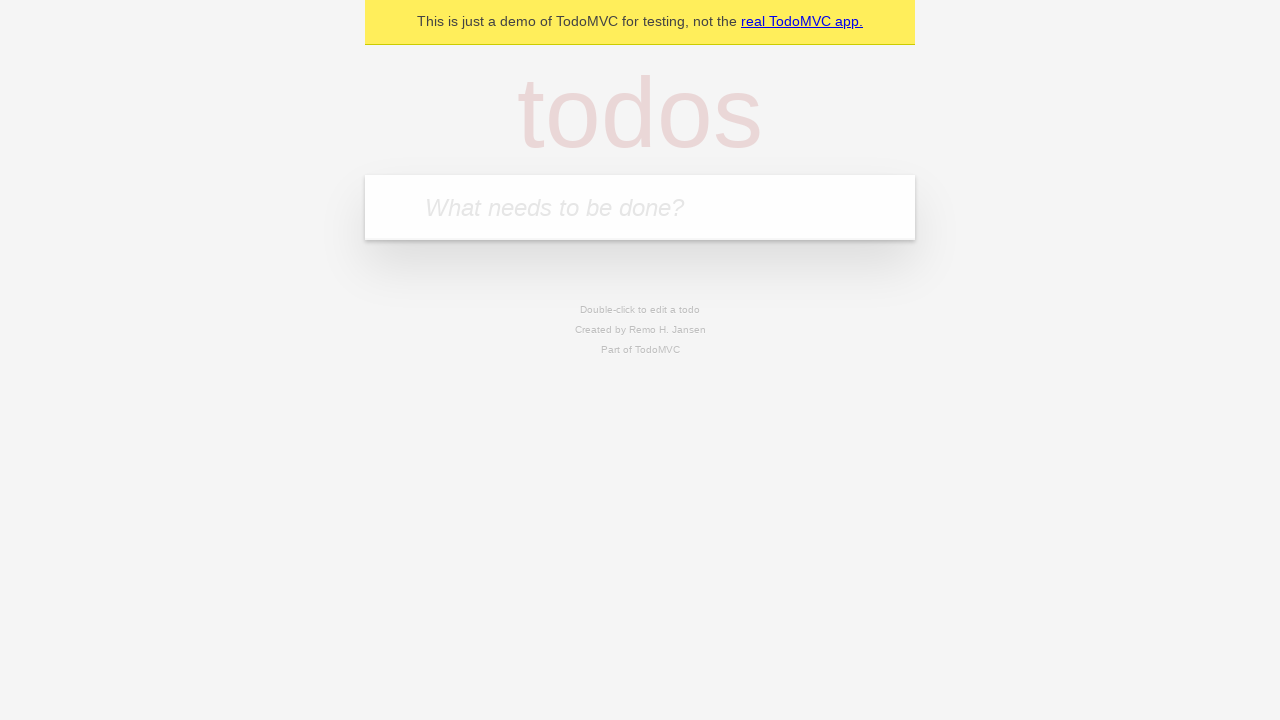

Filled first todo input with 'buy some cheese' on internal:attr=[placeholder="What needs to be done?"i]
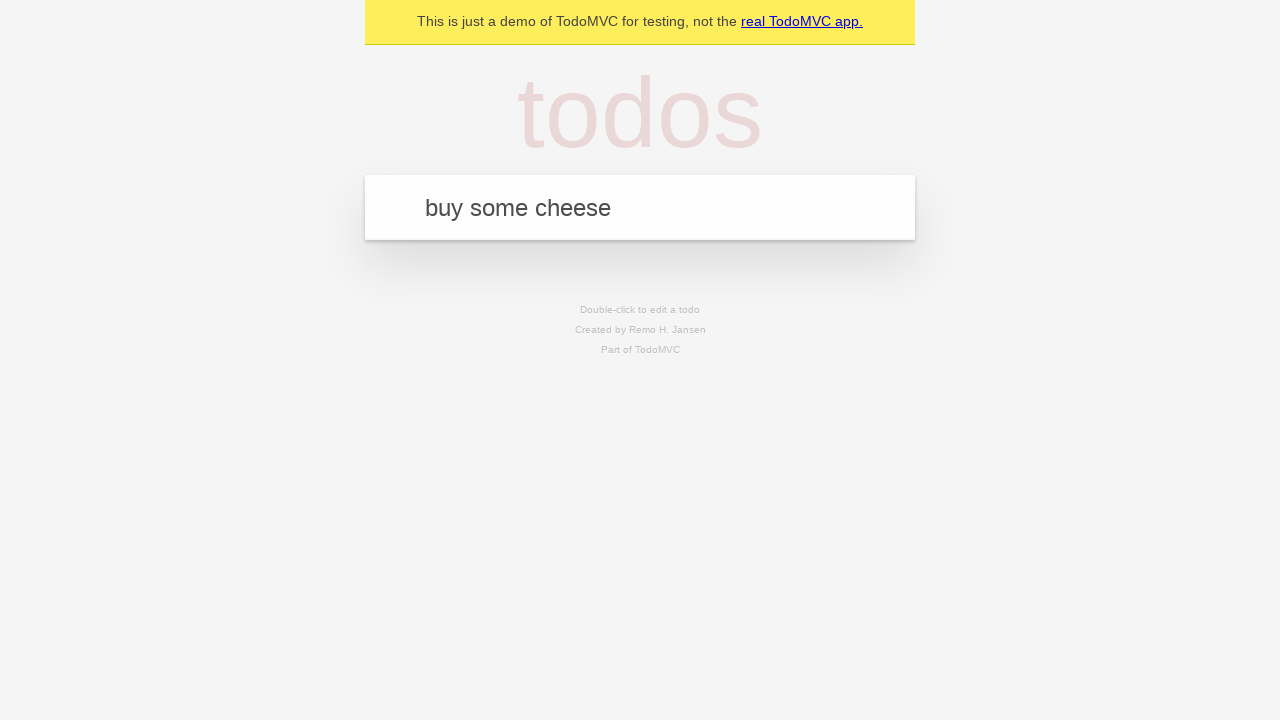

Pressed Enter to add first todo on internal:attr=[placeholder="What needs to be done?"i]
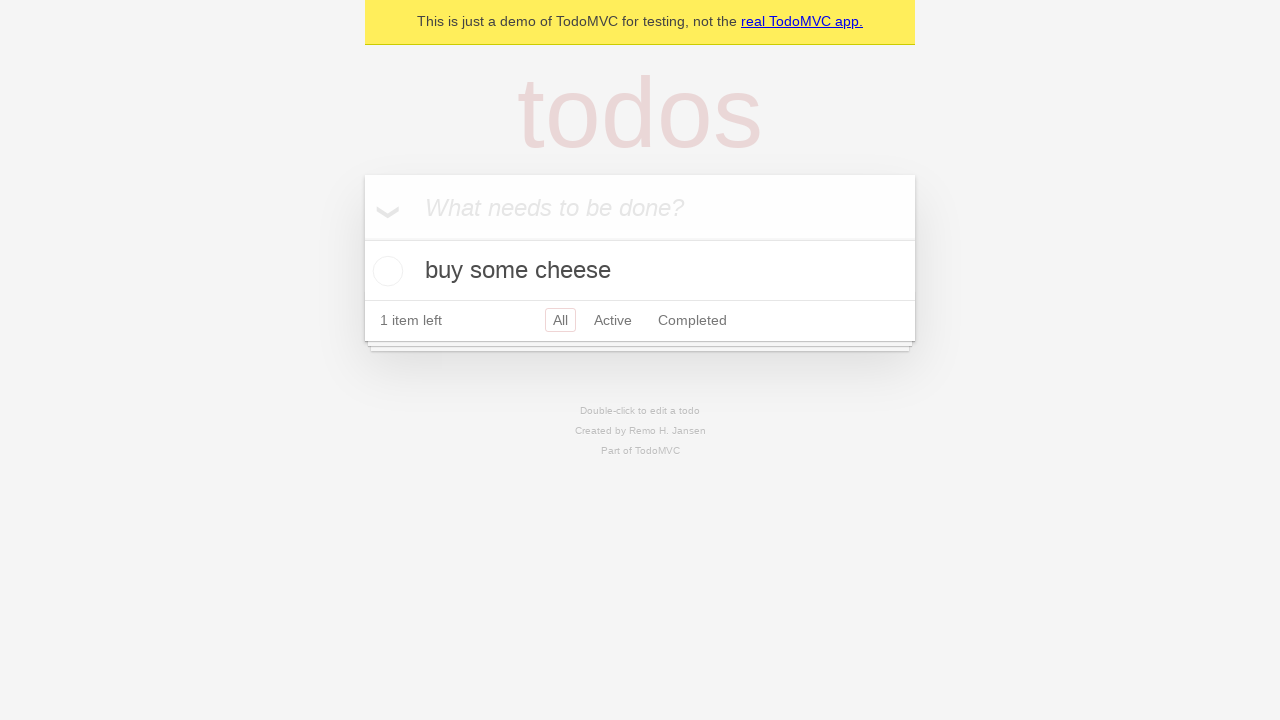

Filled second todo input with 'feed the cat' on internal:attr=[placeholder="What needs to be done?"i]
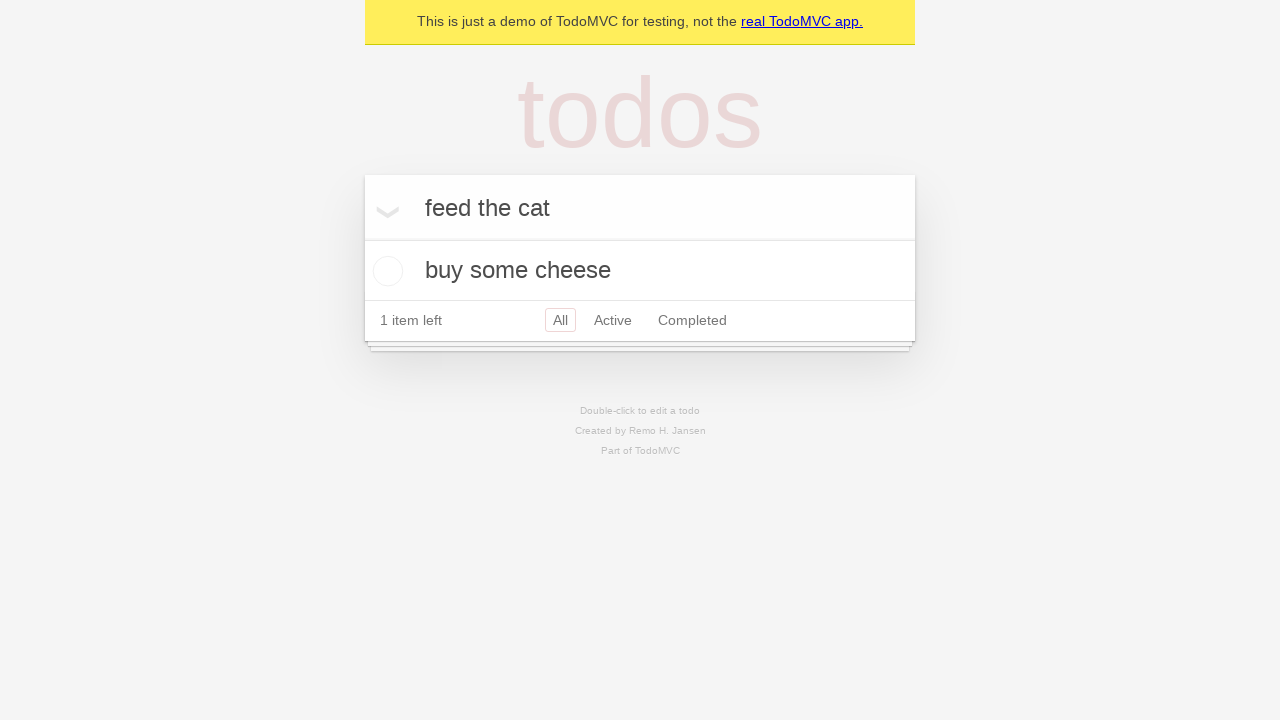

Pressed Enter to add second todo on internal:attr=[placeholder="What needs to be done?"i]
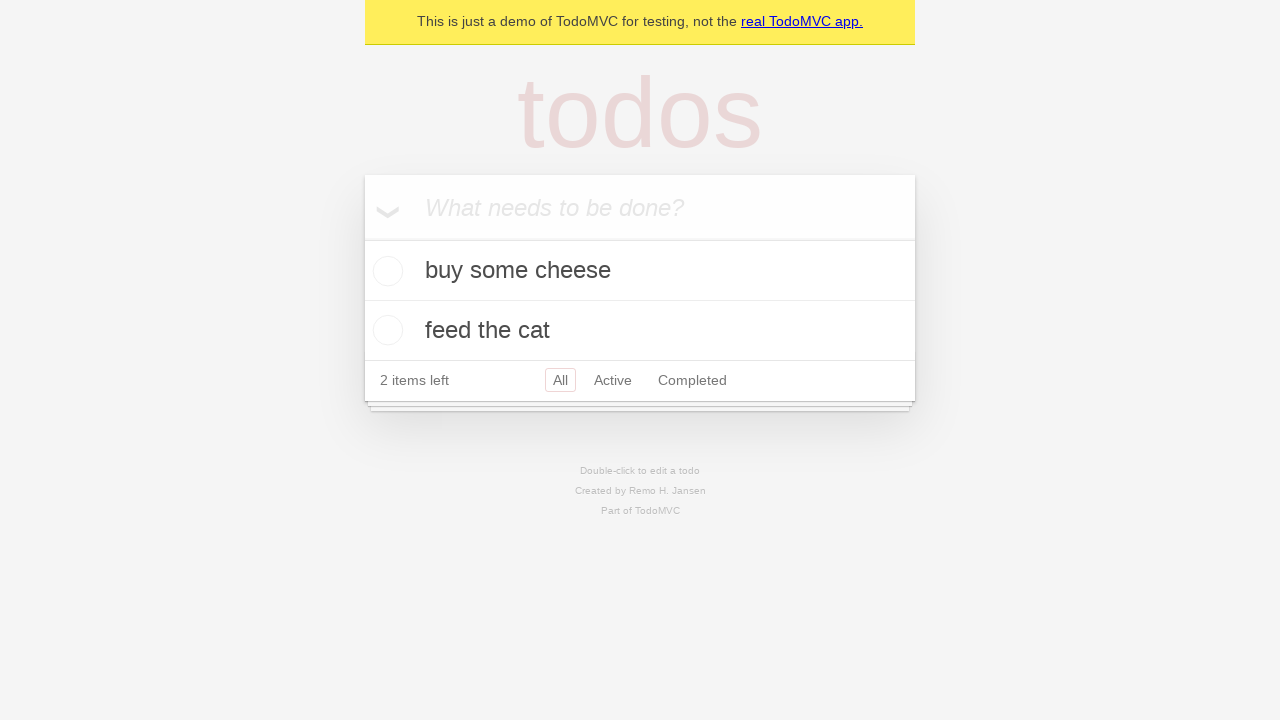

Filled third todo input with 'book a doctors appointment' on internal:attr=[placeholder="What needs to be done?"i]
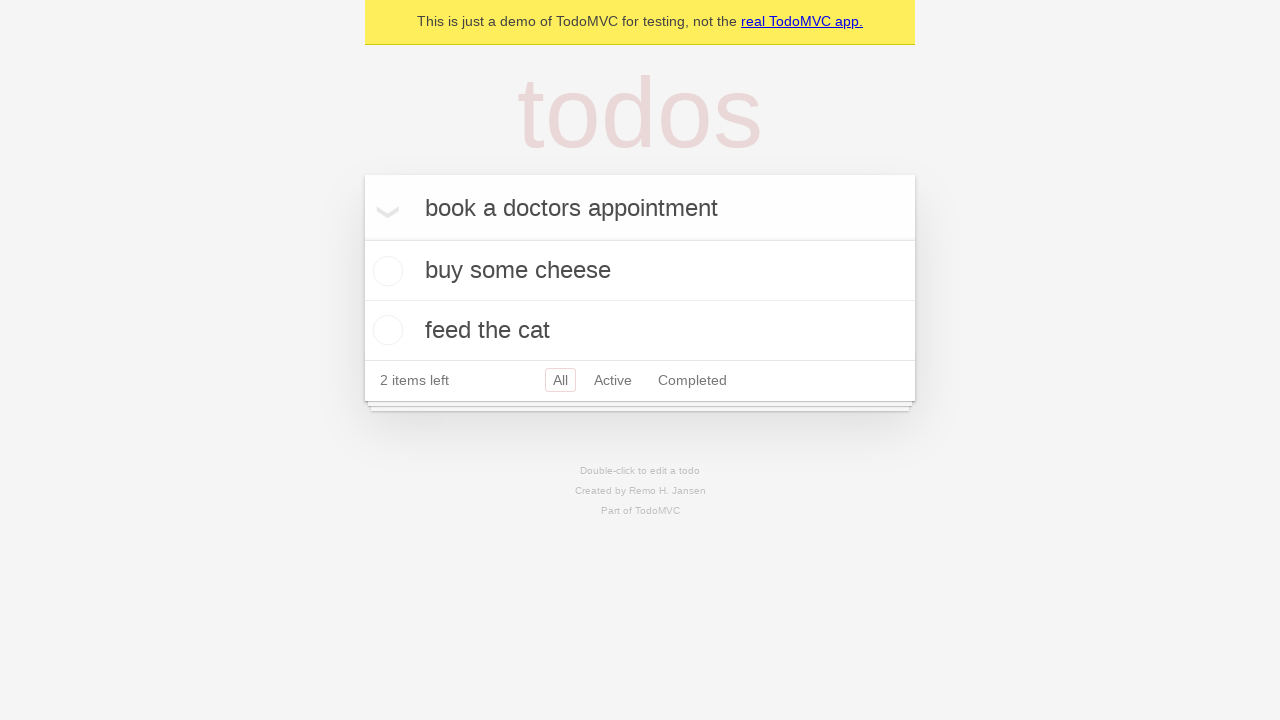

Pressed Enter to add third todo on internal:attr=[placeholder="What needs to be done?"i]
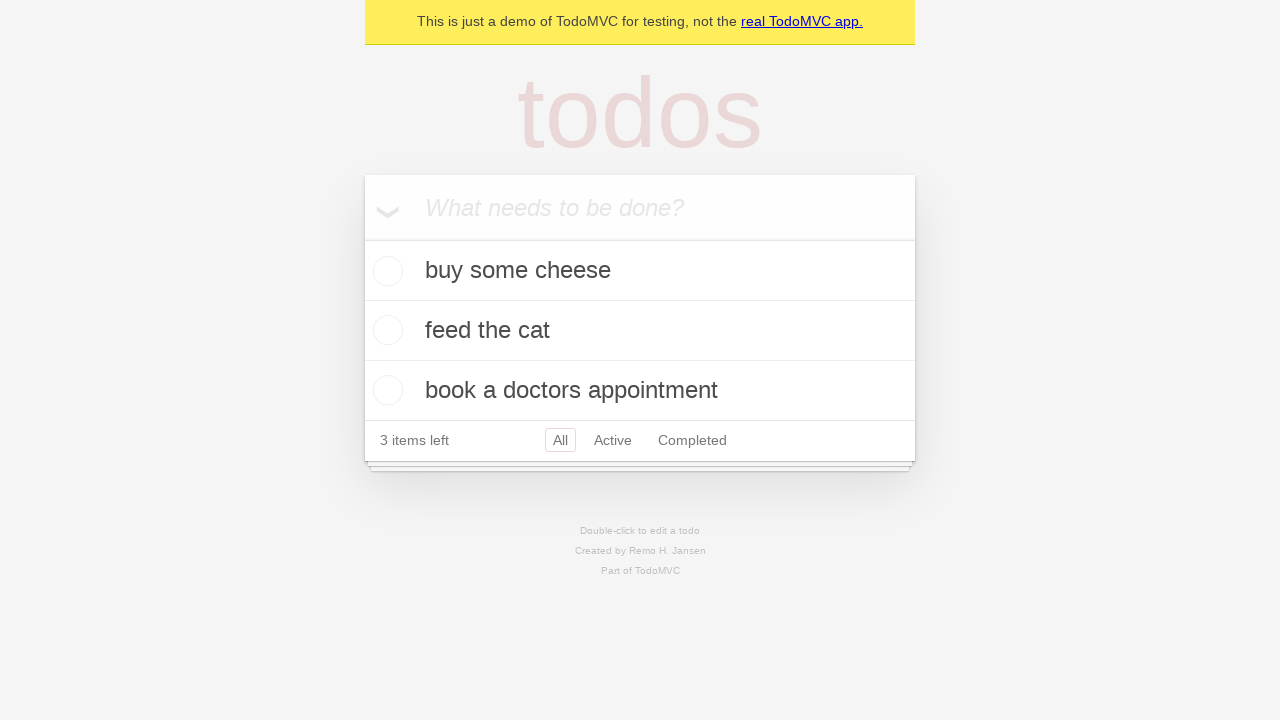

Located toggle all checkbox
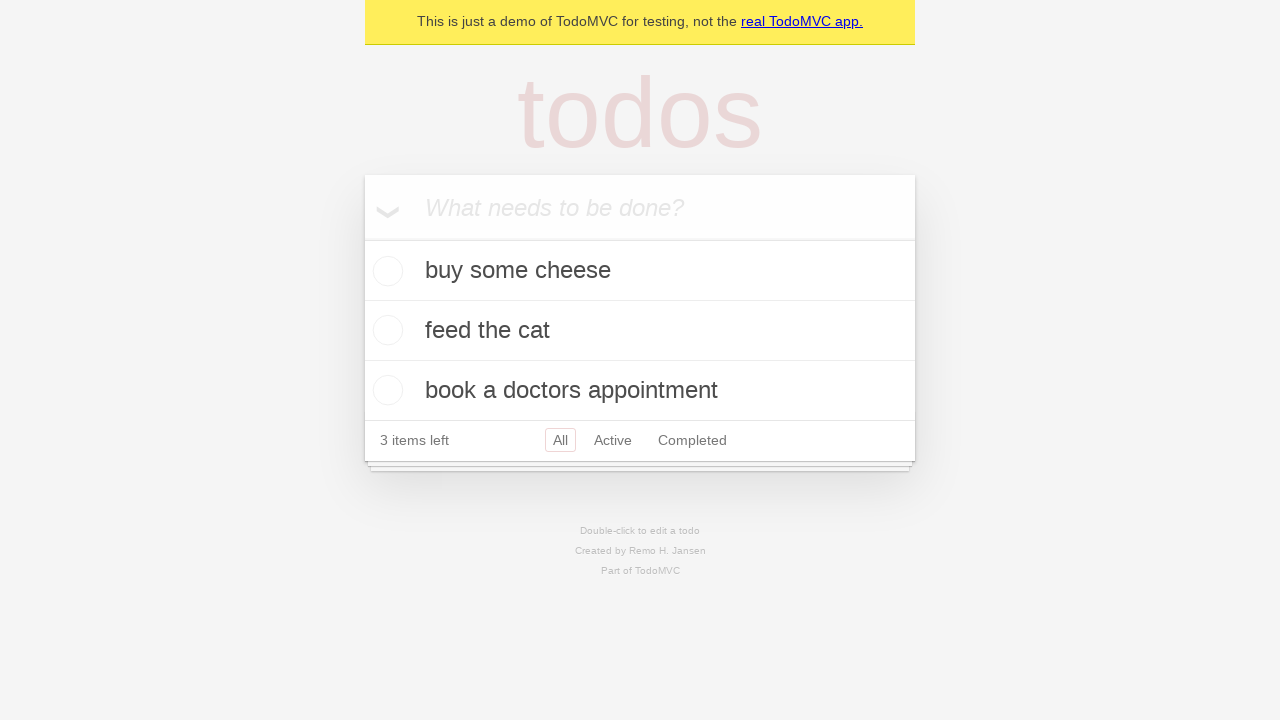

Checked toggle all checkbox to mark all items as complete at (362, 238) on internal:label="Mark all as complete"i
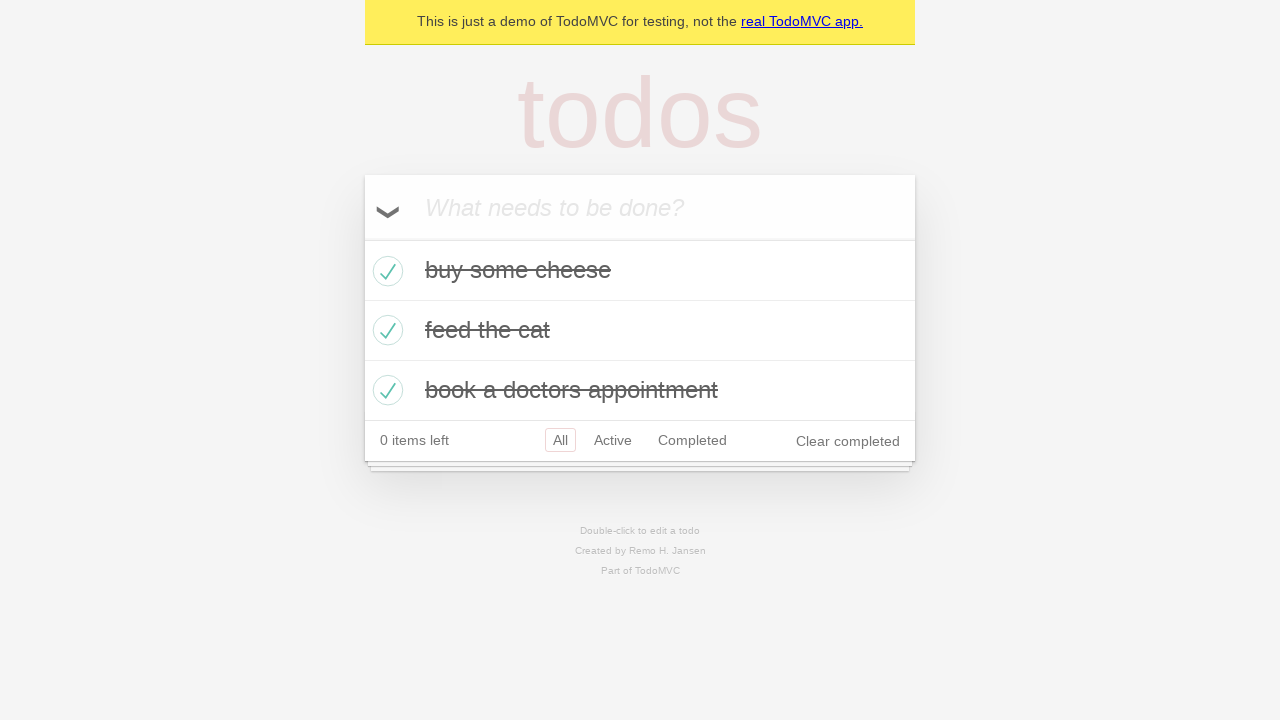

Unchecked toggle all checkbox to clear the complete state of all items at (362, 238) on internal:label="Mark all as complete"i
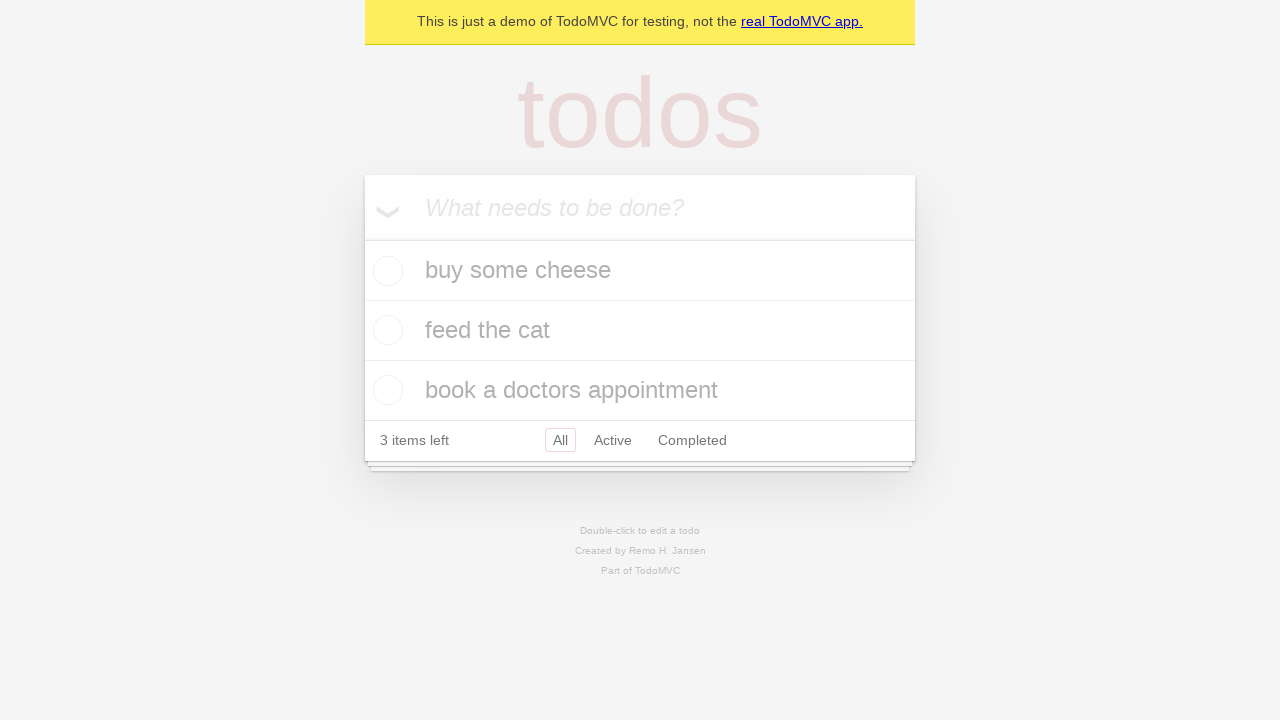

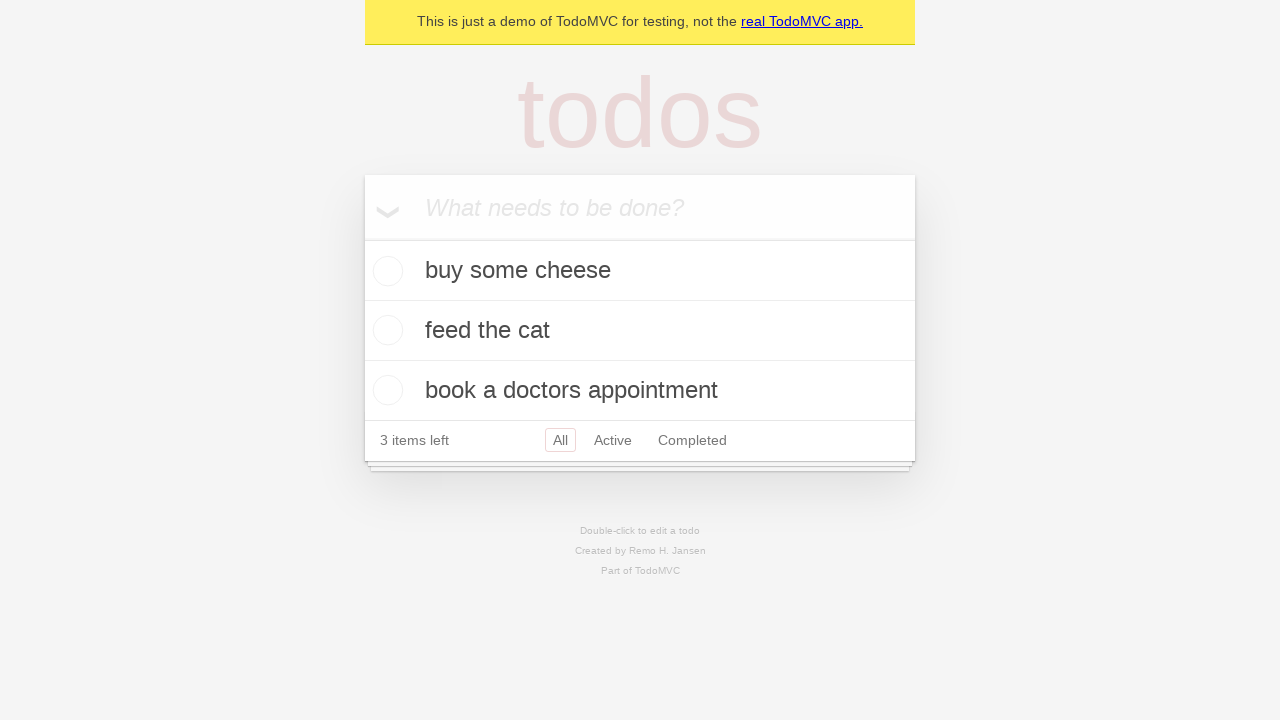